Tests opening a new browser tab by clicking the new tab button and verifying the new tab content

Starting URL: https://formy-project.herokuapp.com/switch-window

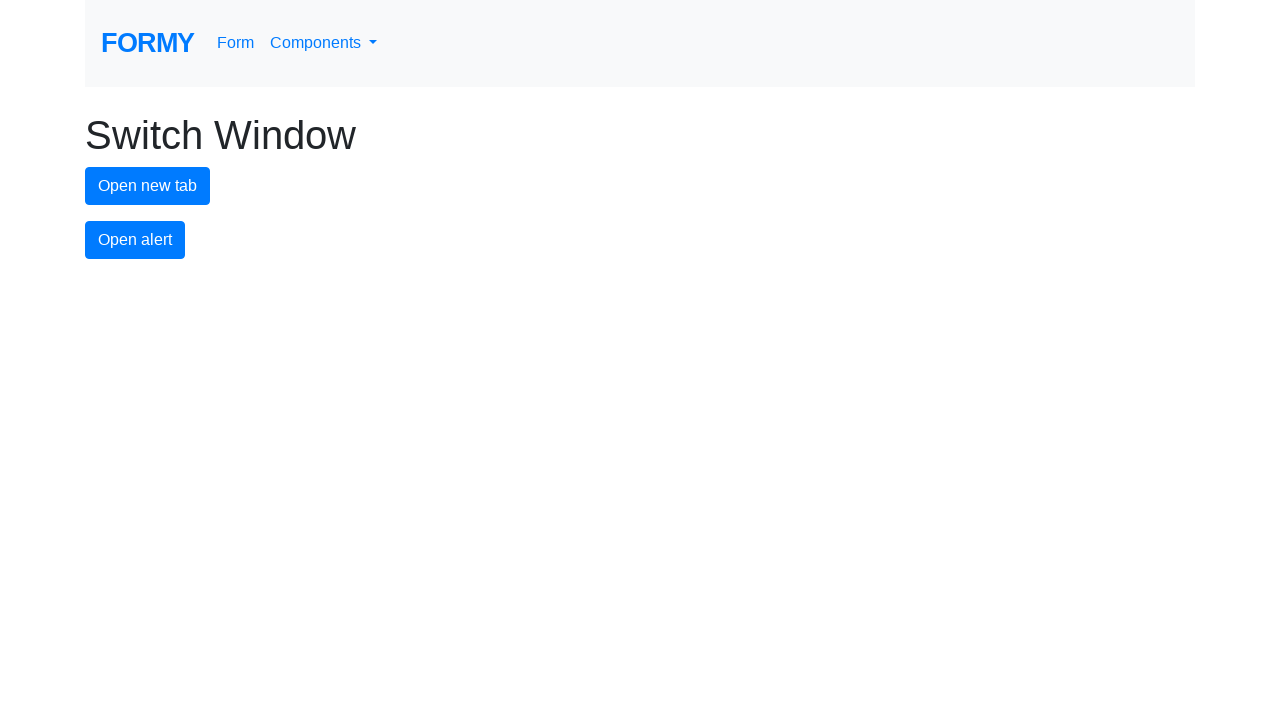

Clicked the new tab button at (148, 186) on #new-tab-button
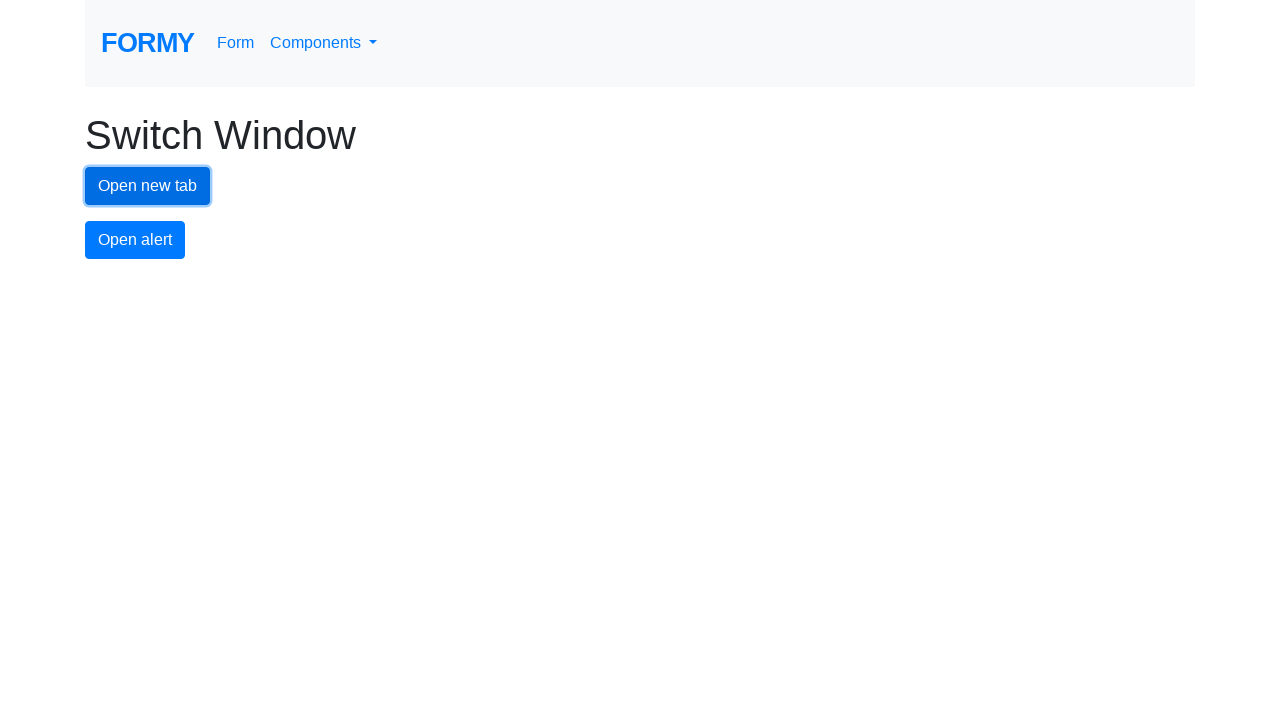

New tab opened in browser context at (148, 186) on #new-tab-button
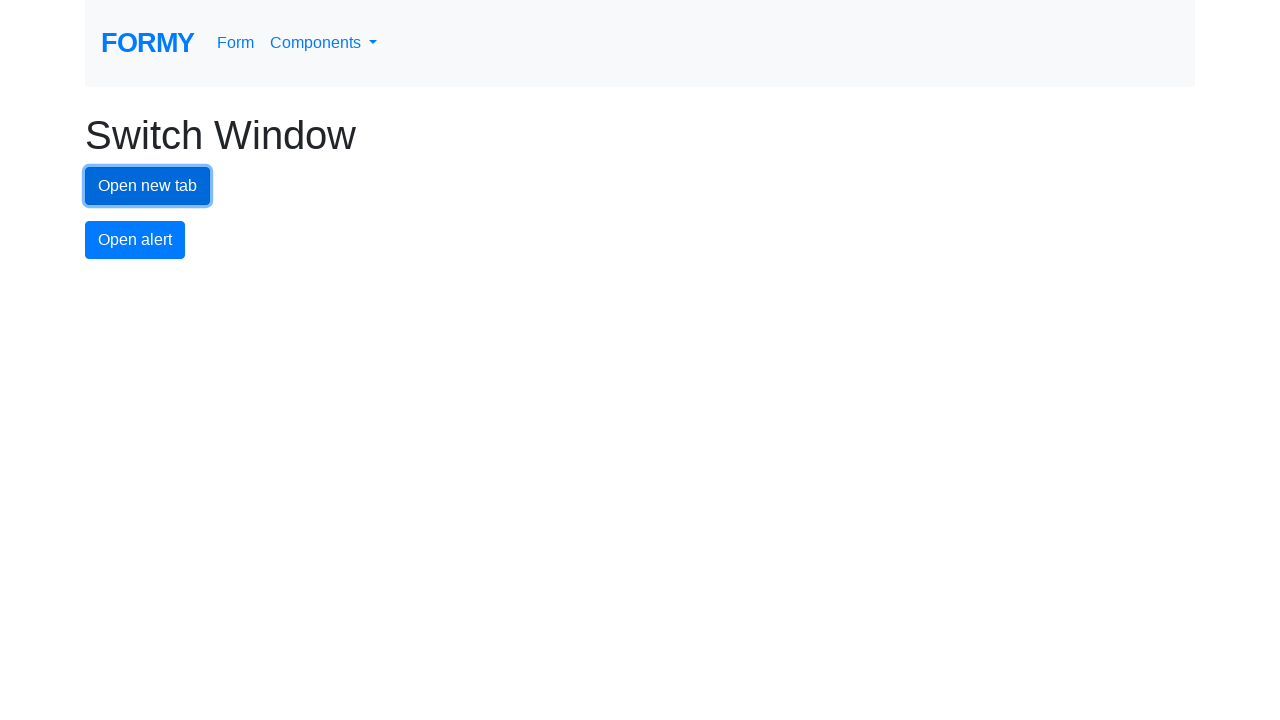

Retrieved new page object from context
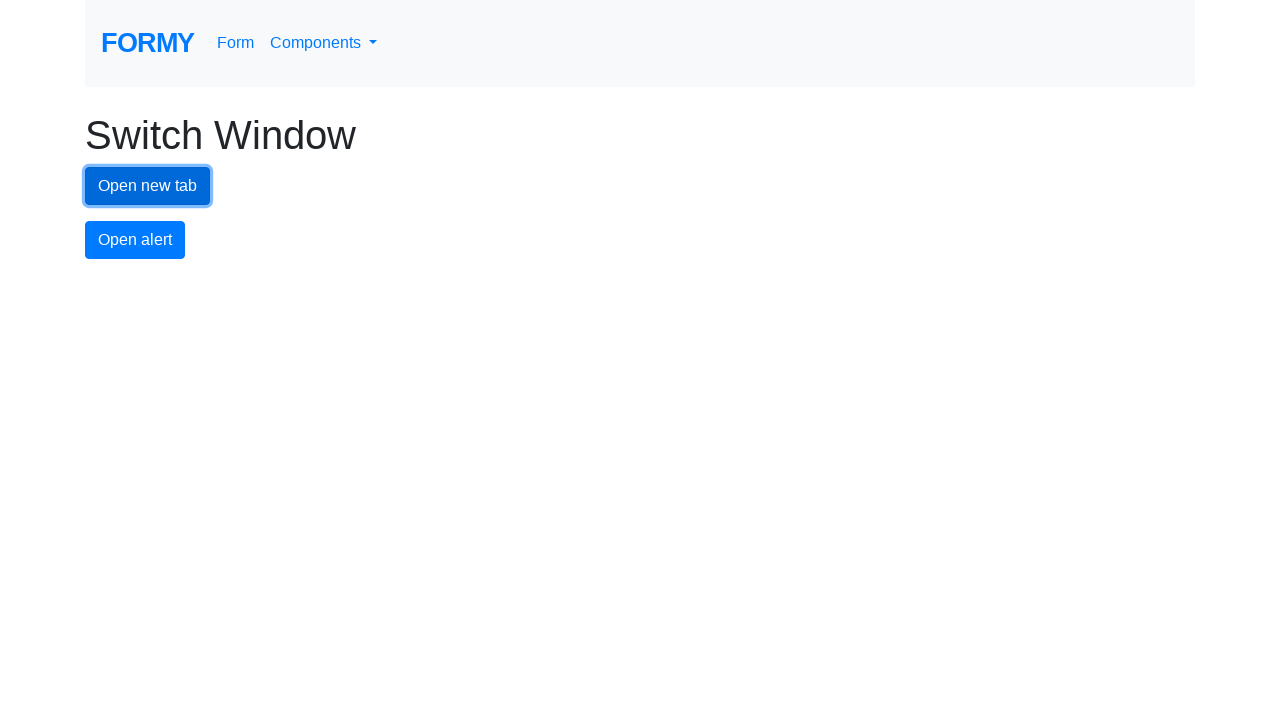

New tab page loaded and main heading (h1.display-3) appeared
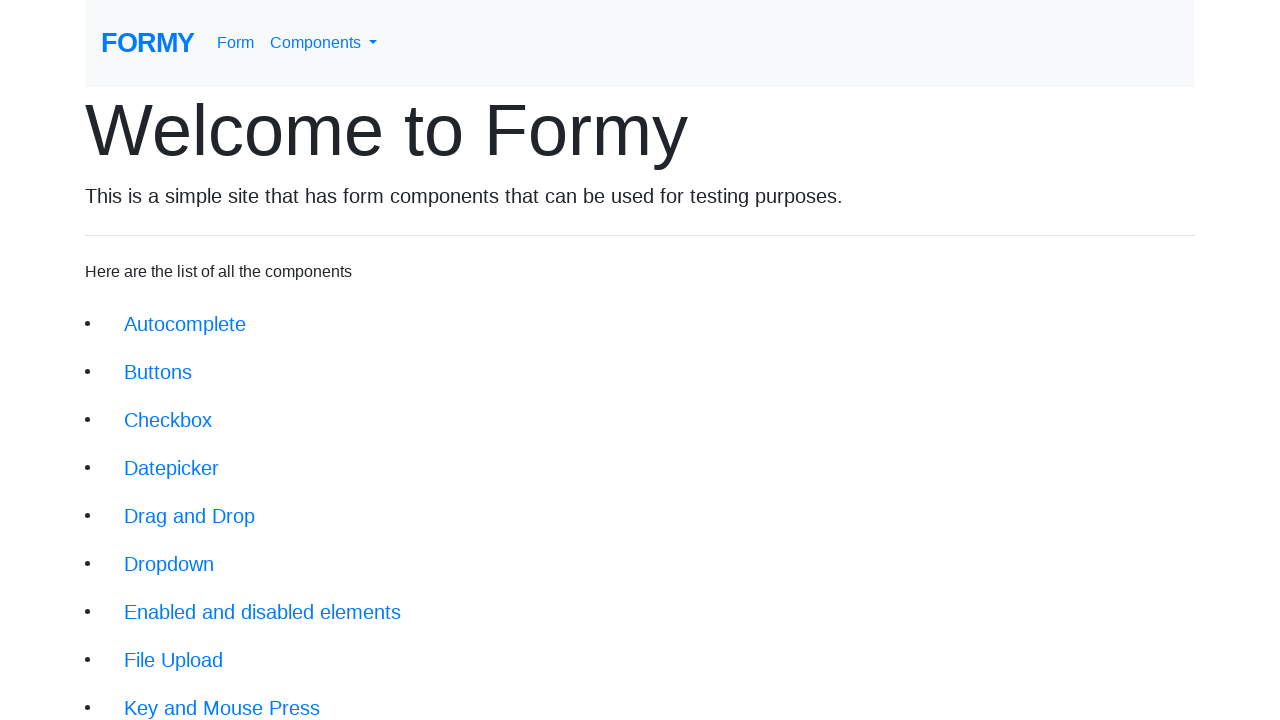

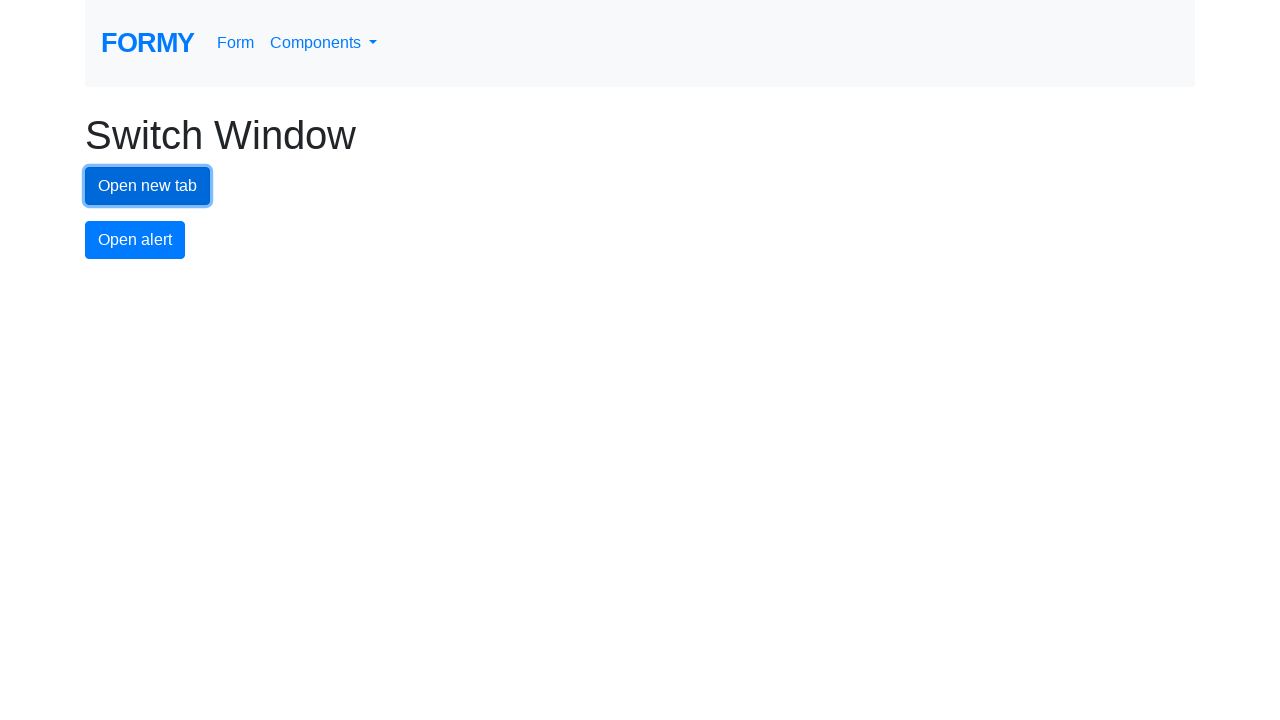